Navigates to Playwright homepage and clicks the "Get Started" link

Starting URL: https://playwright.dev/

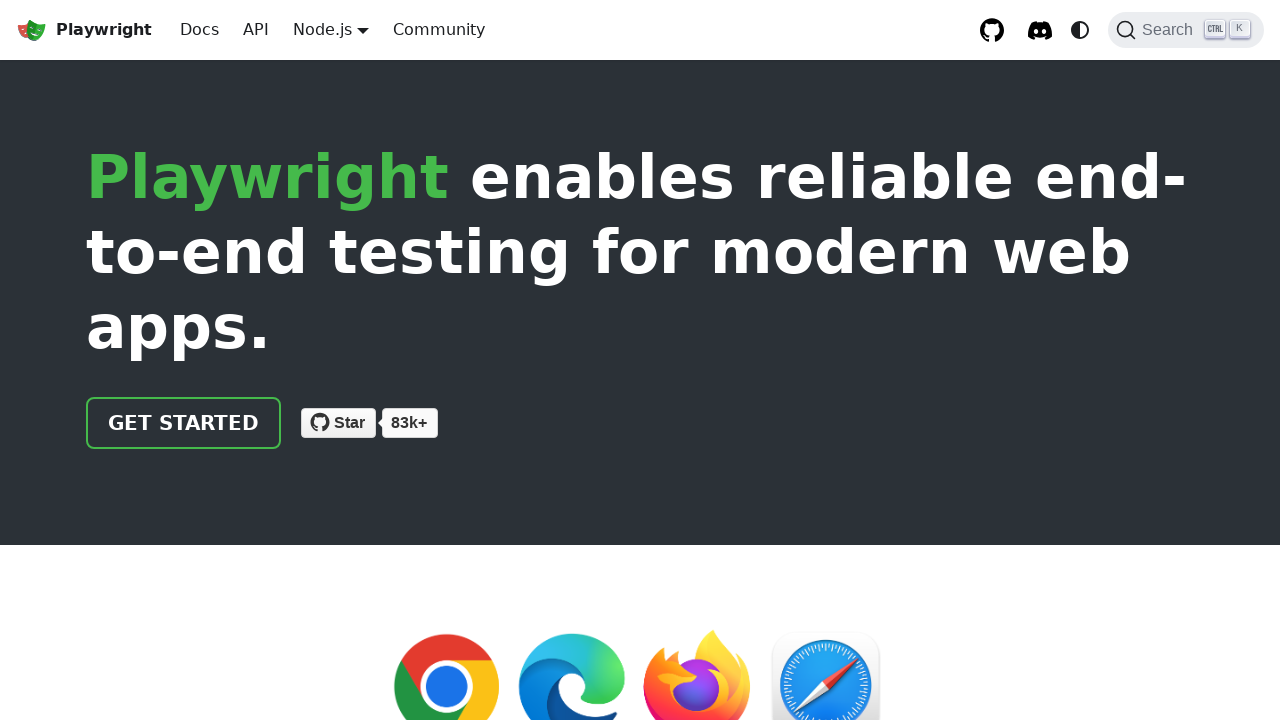

Navigated to Playwright homepage
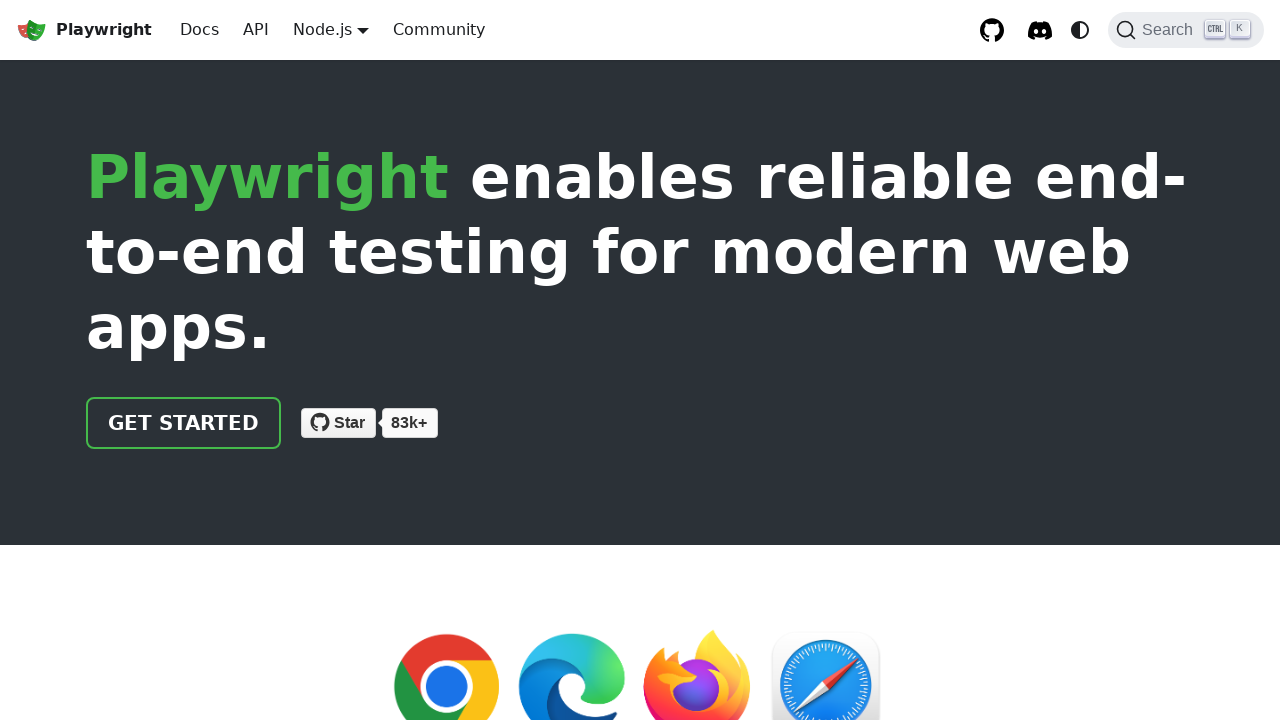

Clicked the 'Get Started' link at (184, 423) on internal:text="Get Started"i
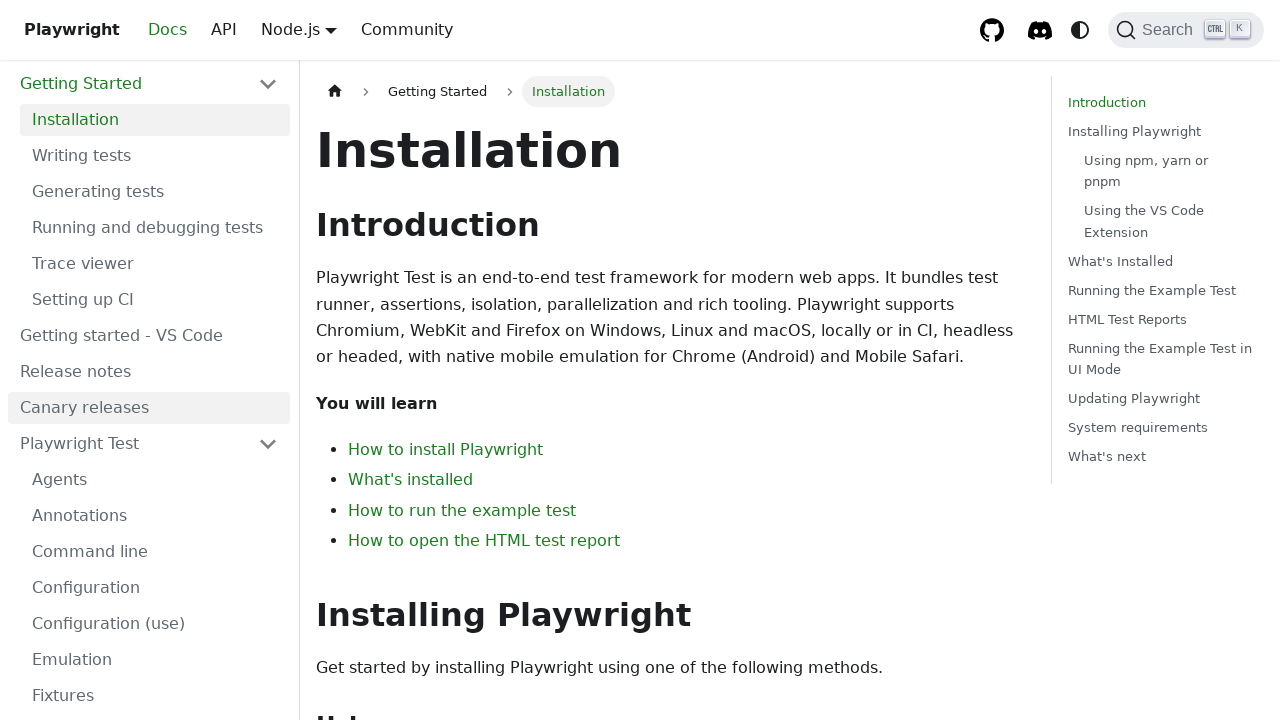

Page loaded and DOM content ready
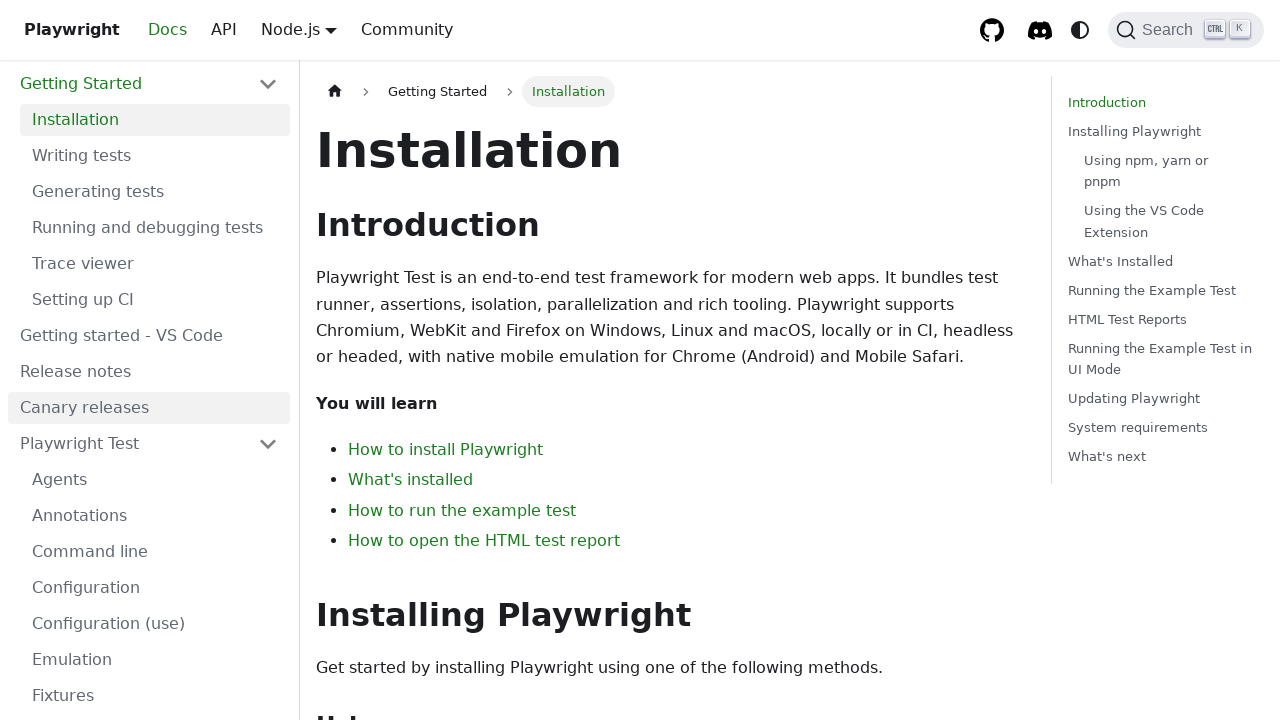

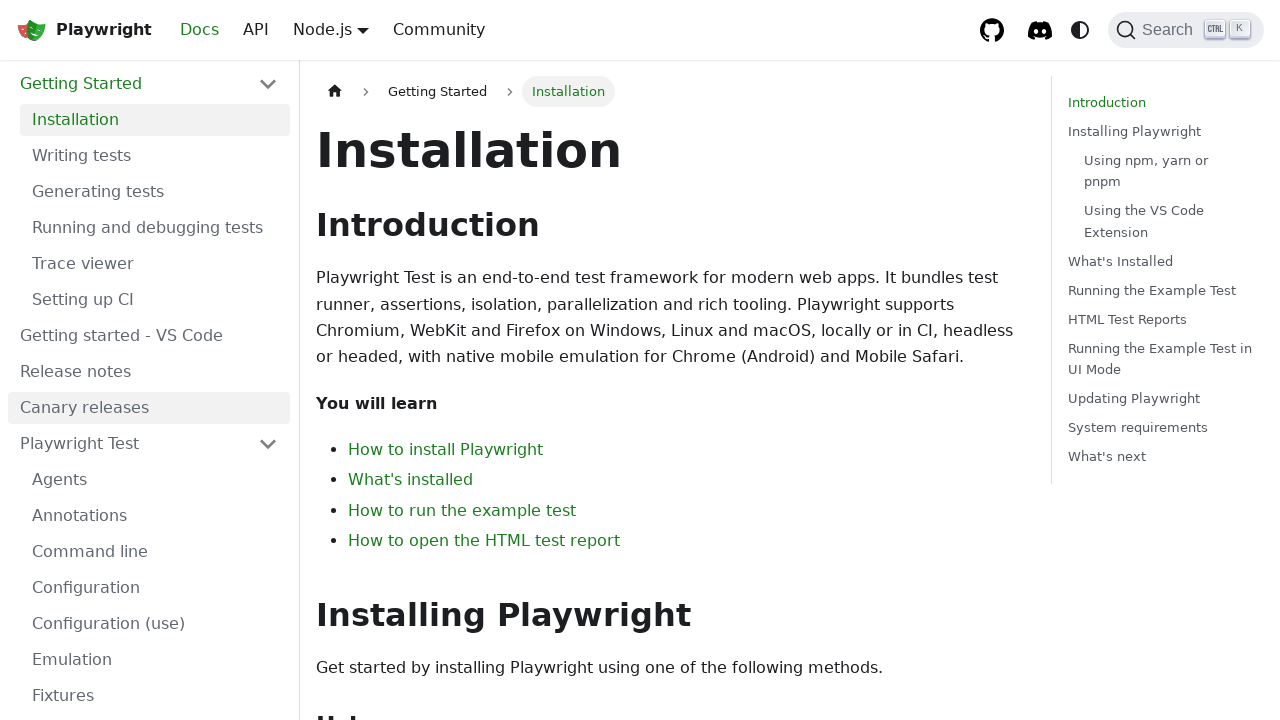